Navigates to Apple's homepage and maximizes the browser window, verifying the page loads successfully.

Starting URL: https://www.apple.com/

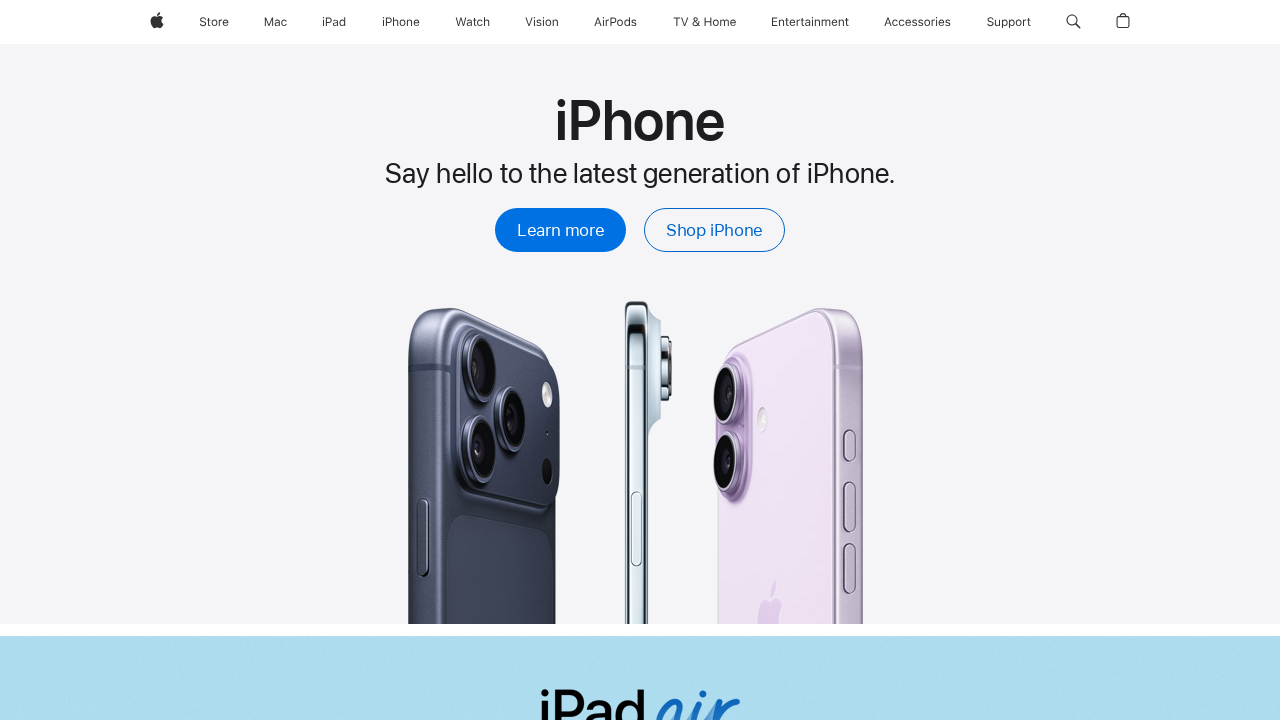

Set viewport size to 1920x1080 to maximize browser window
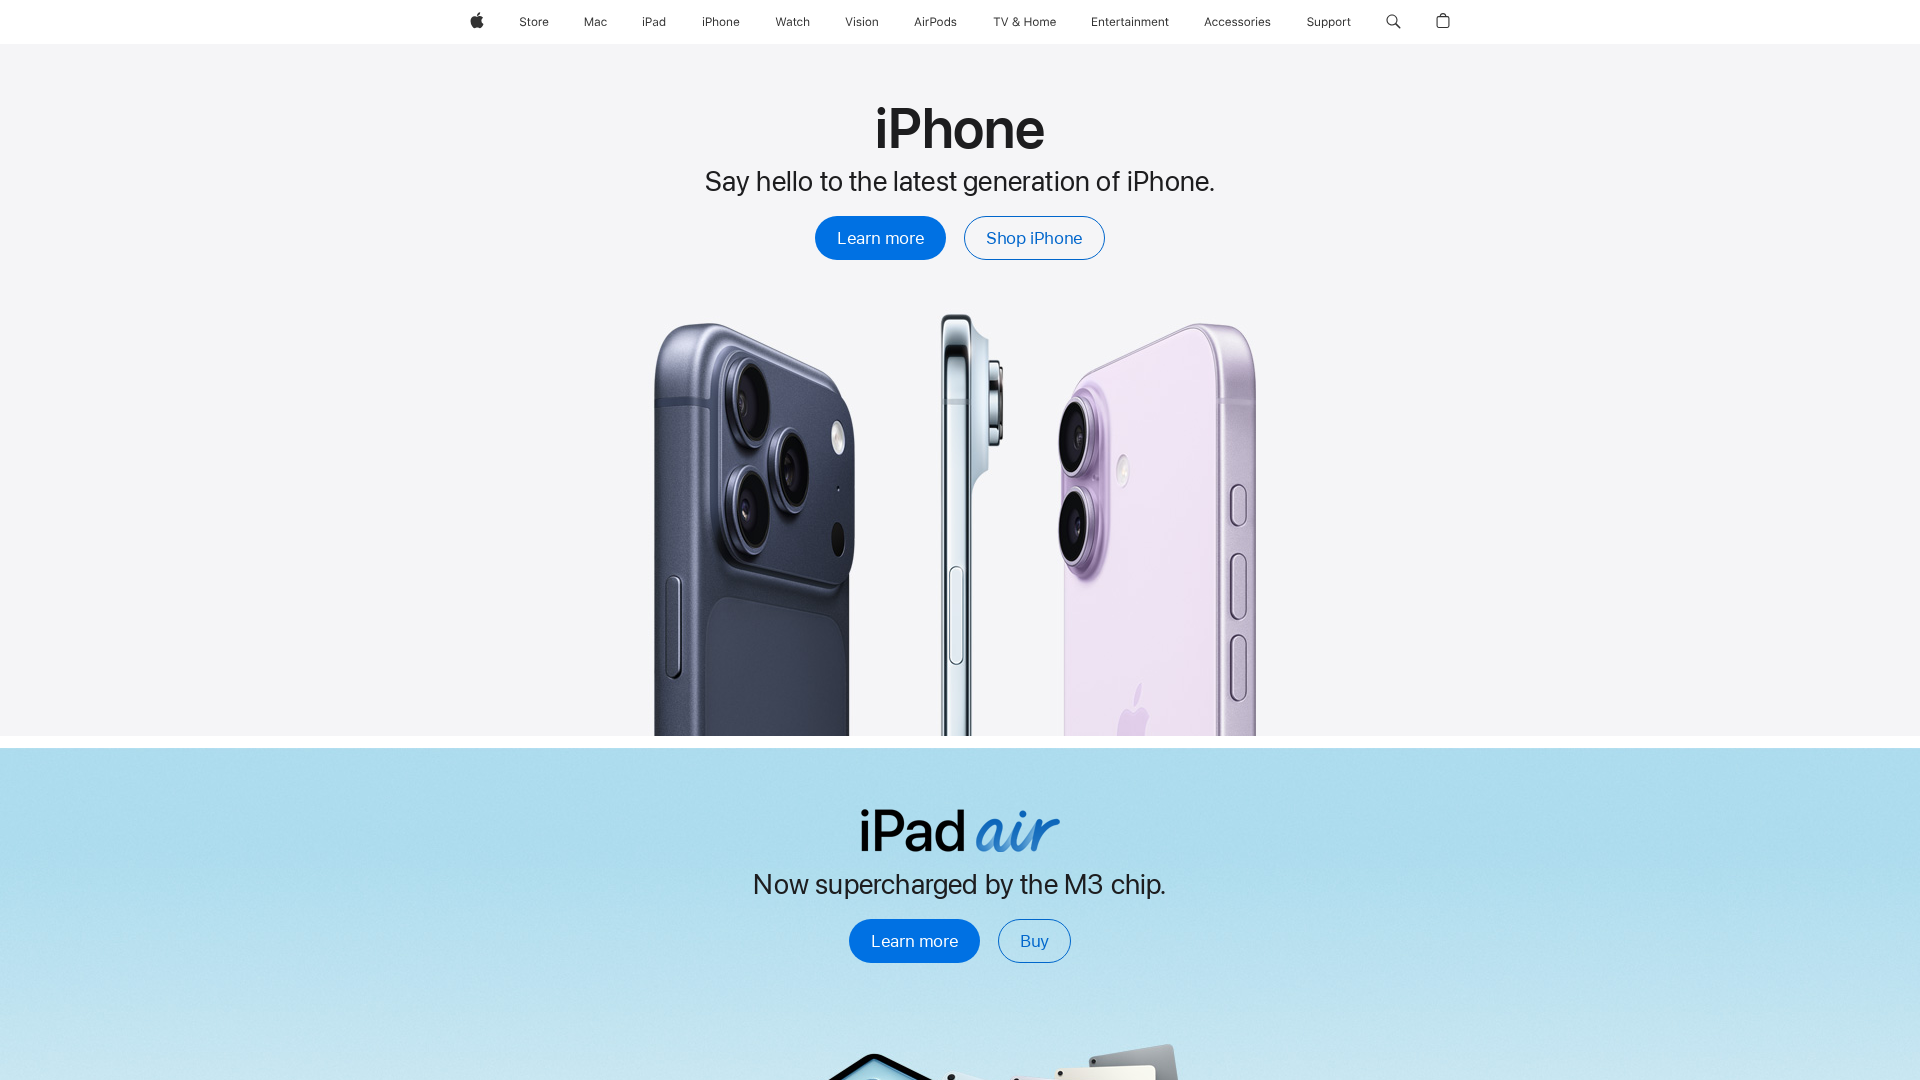

Apple homepage loaded successfully
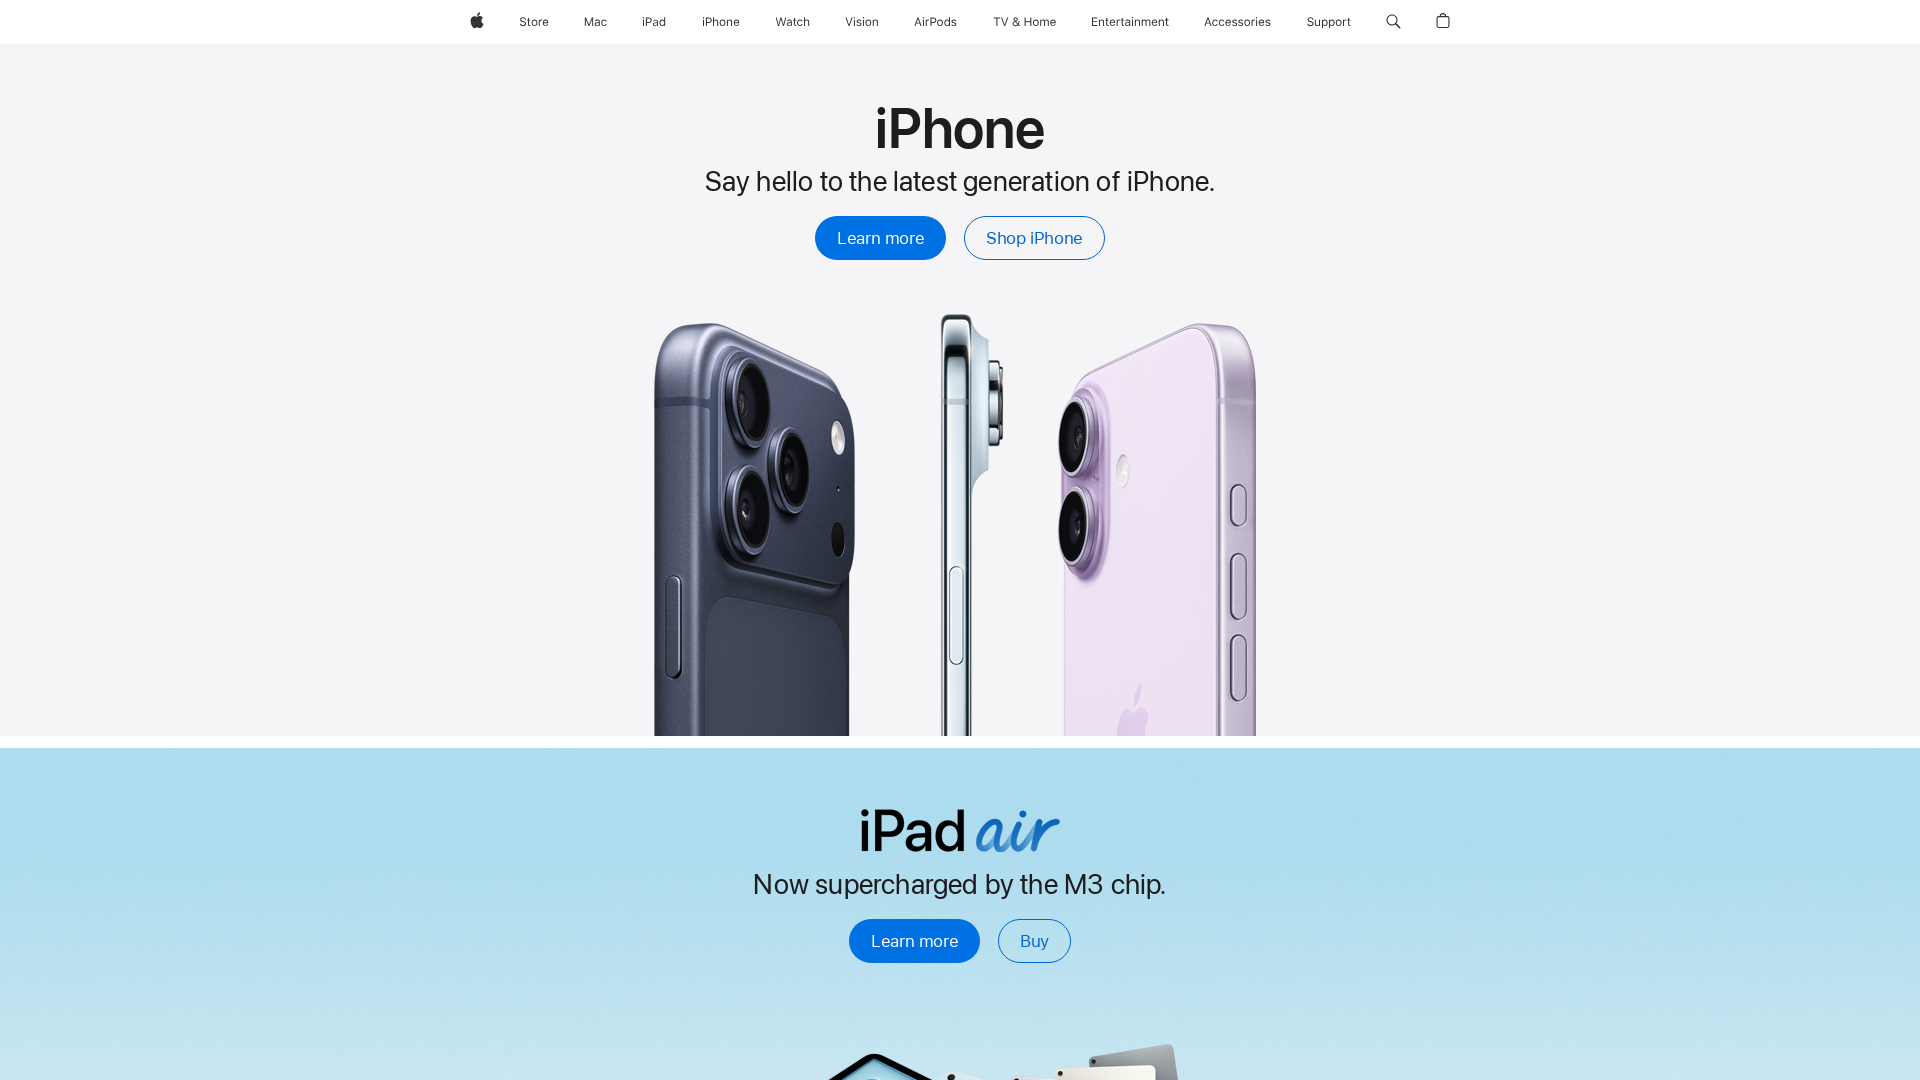

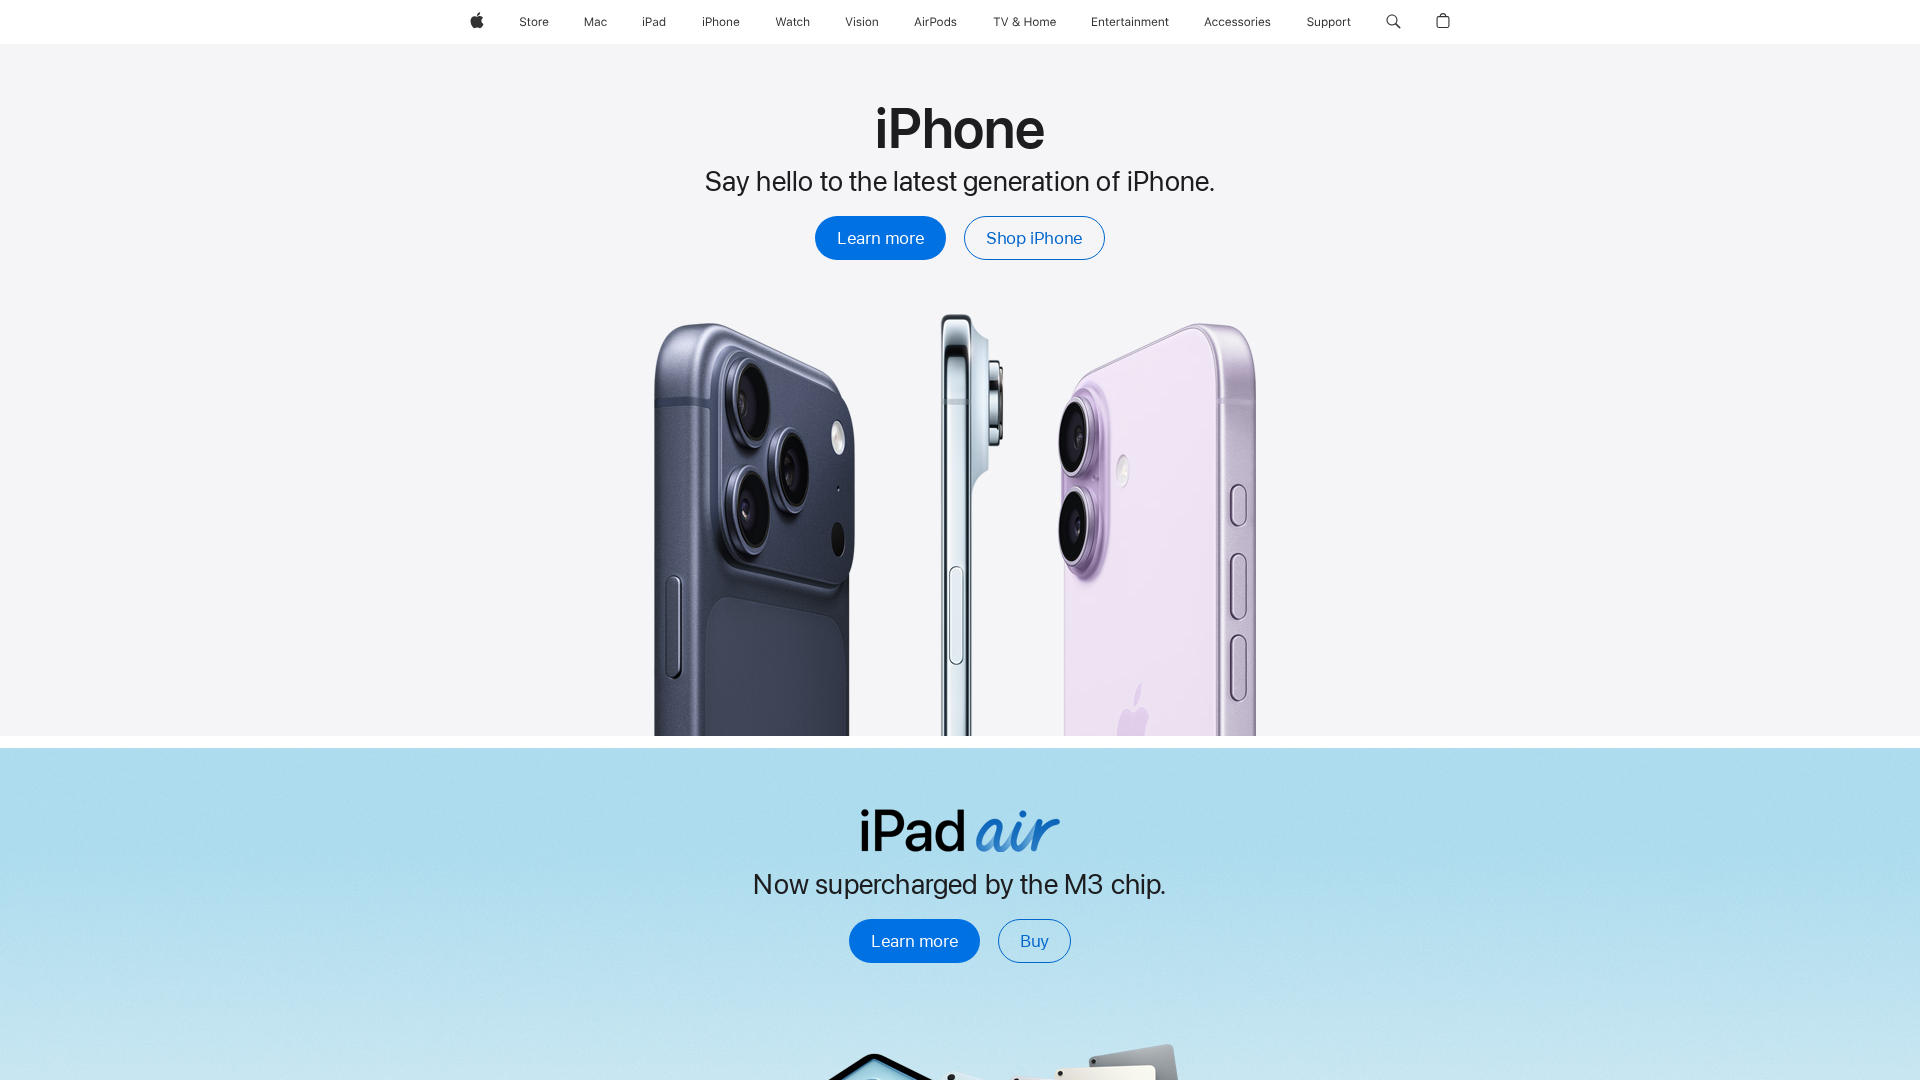